Tests contact form functionality by navigating to the contact page, filling out the form fields, submitting it, and verifying the confirmation message

Starting URL: https://alchemy.hguy.co/lms/

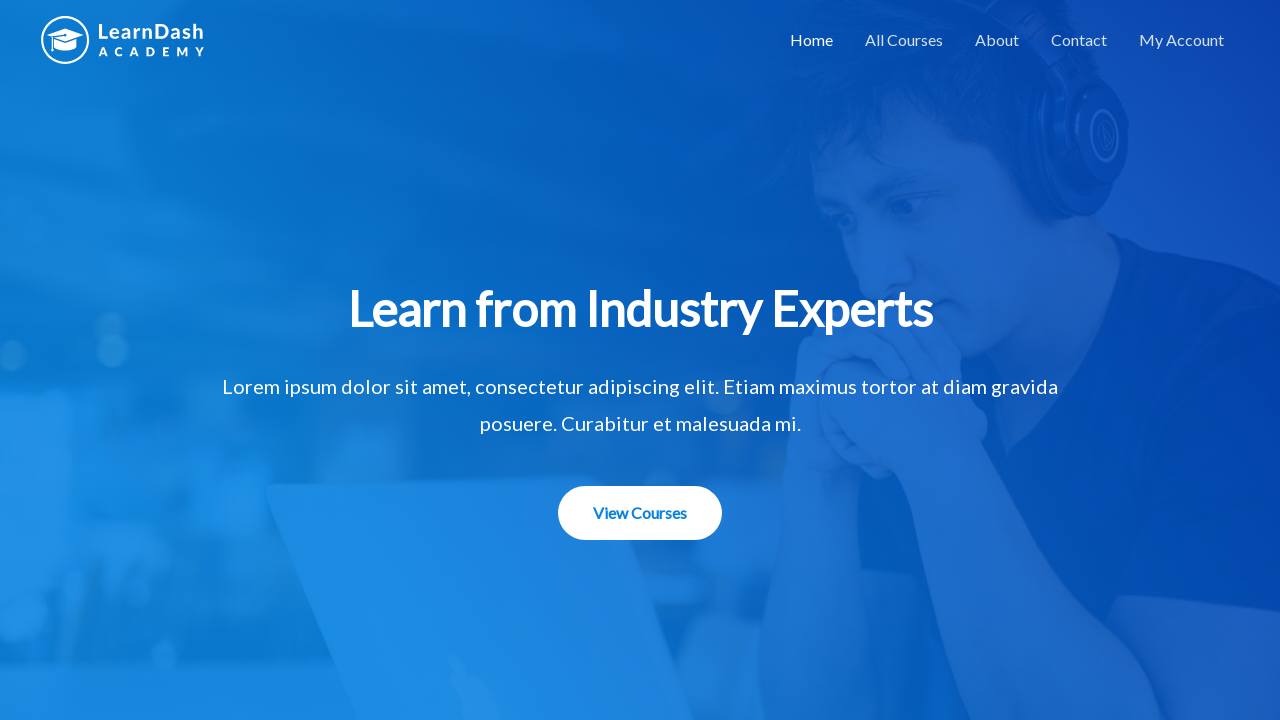

Clicked Contact link to navigate to contact page at (1079, 40) on xpath=//a[contains(text(), 'Contact')]
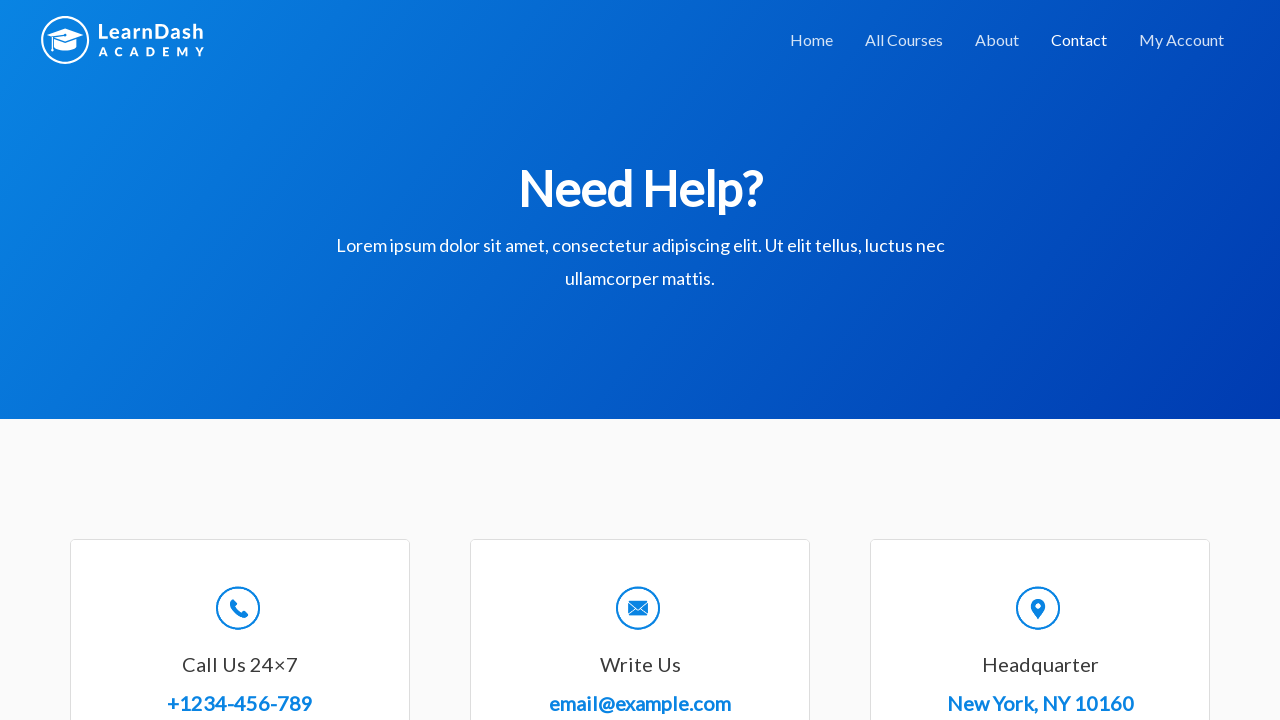

Filled name field with 'Test Tester' on //input[@id='wpforms-8-field_0']
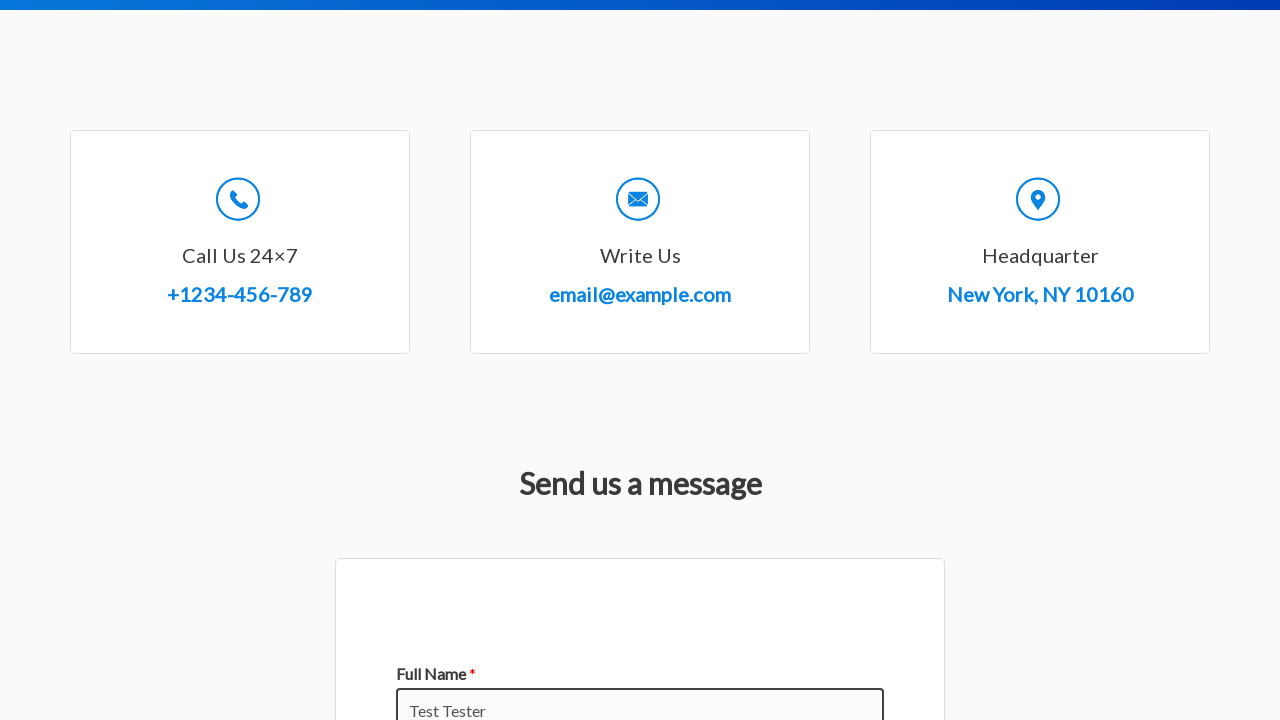

Filled email field with 'test@test.com' on //input[@id='wpforms-8-field_1']
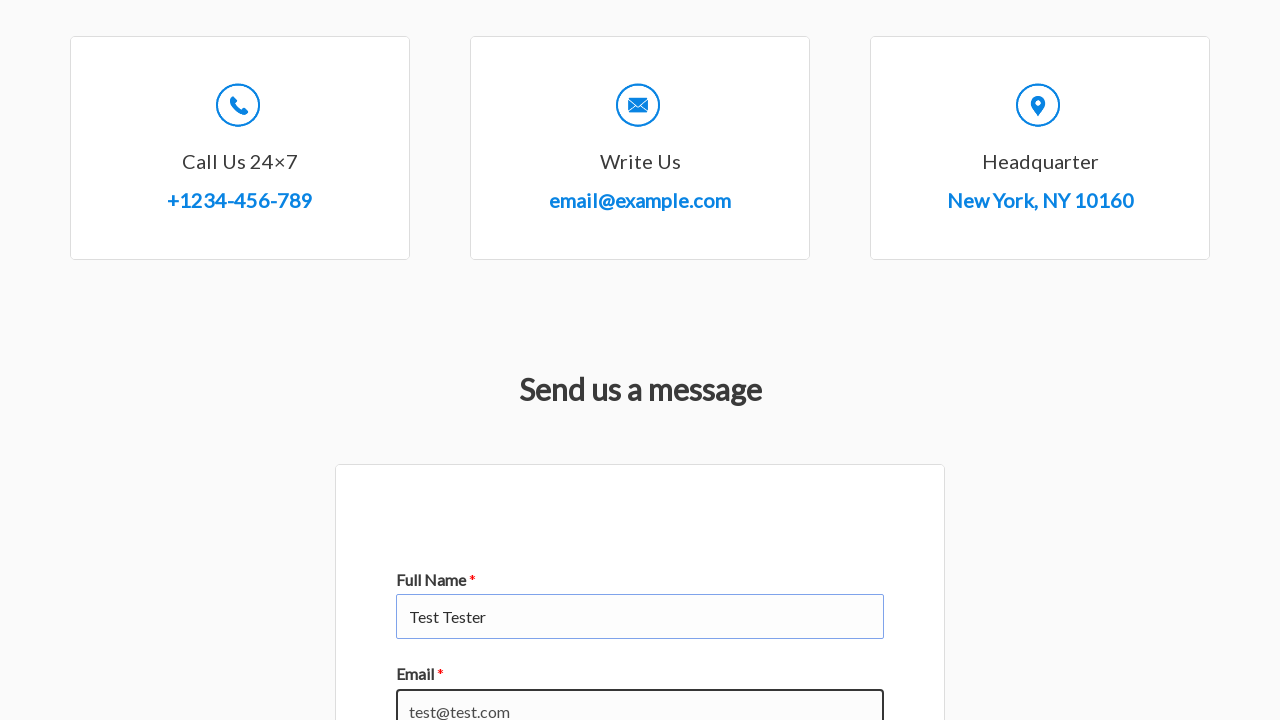

Filled message field with 'Testing in progress' on //textarea[@id='wpforms-8-field_2']
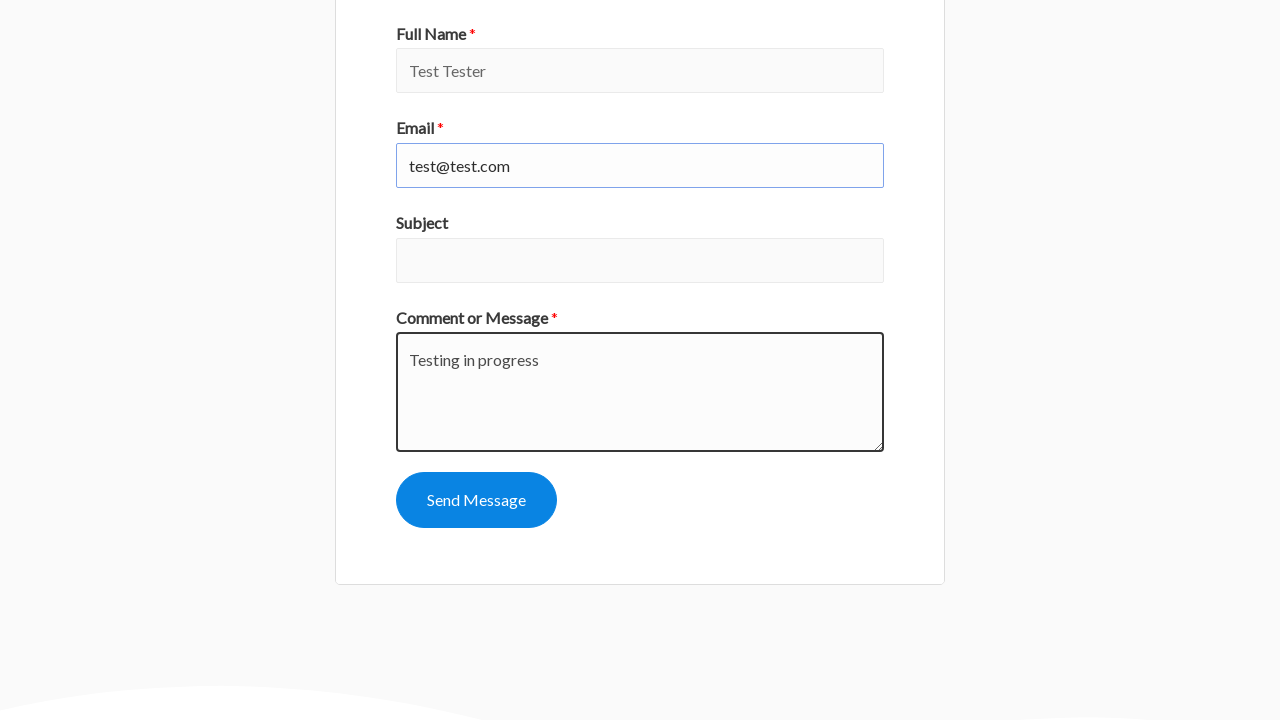

Clicked submit button to submit contact form at (476, 500) on xpath=//button[@id='wpforms-submit-8']
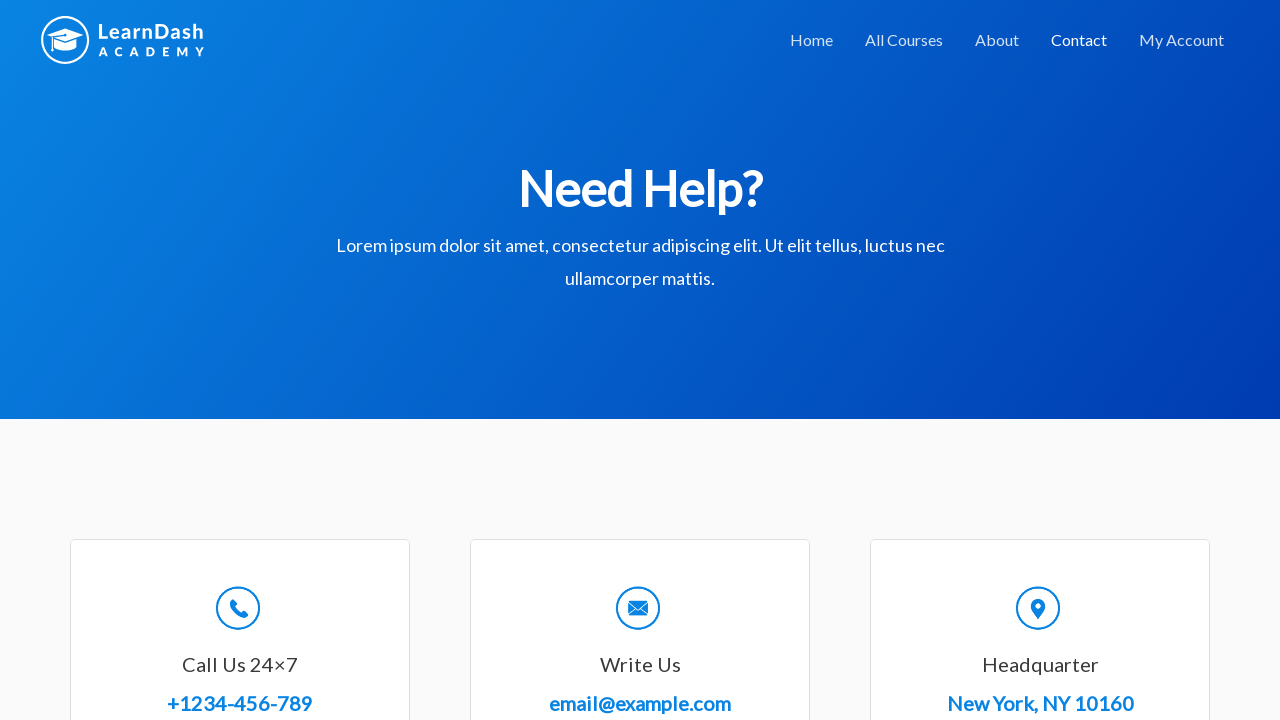

Confirmation message appeared on page
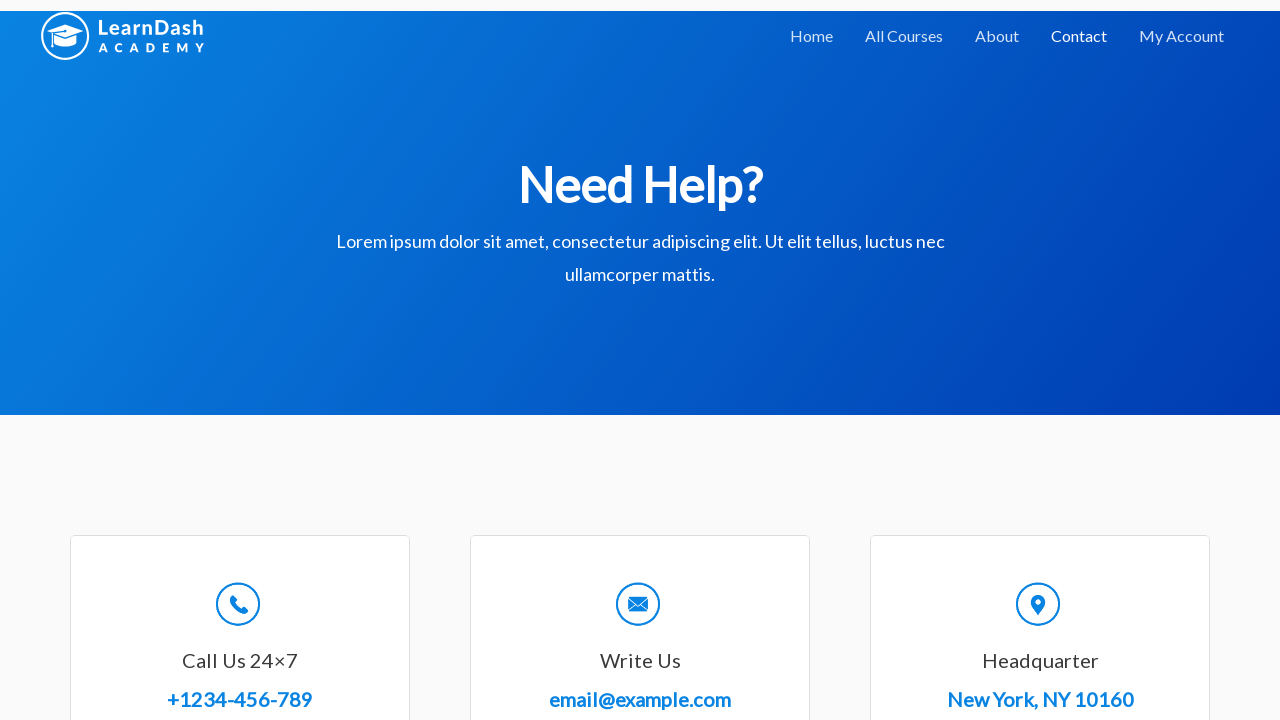

Retrieved confirmation message text
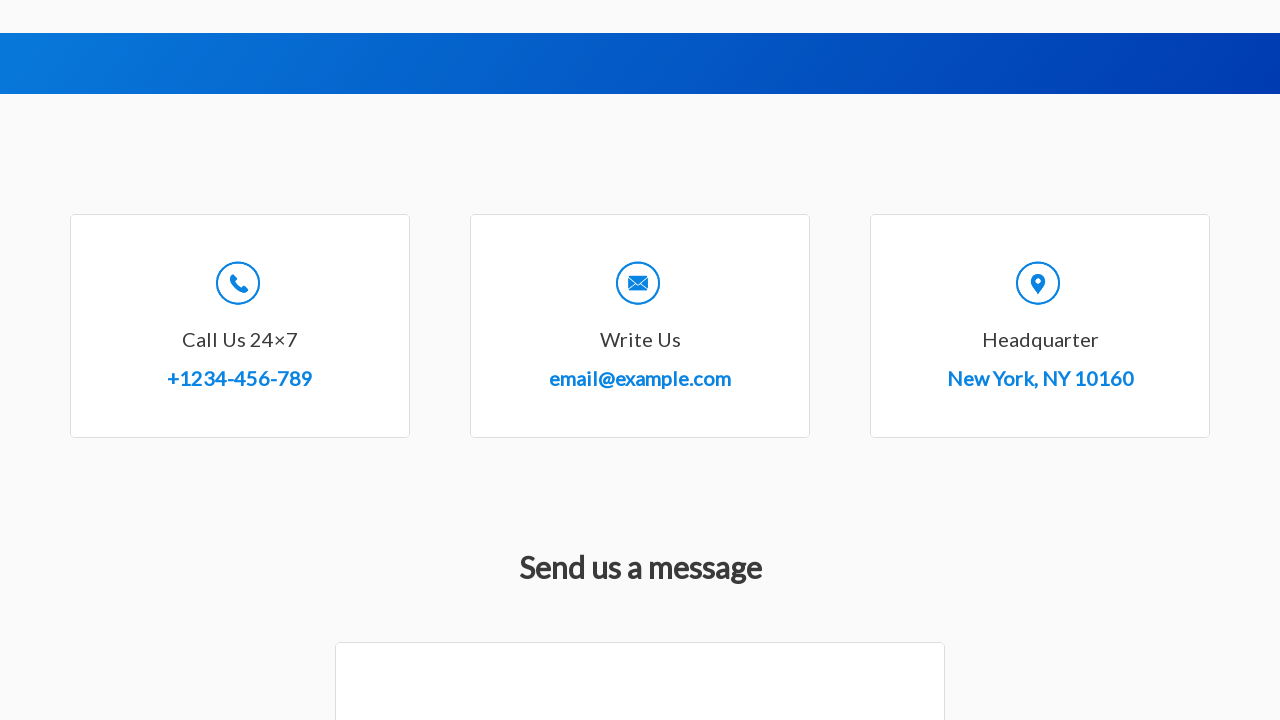

Verified confirmation message matches expected text
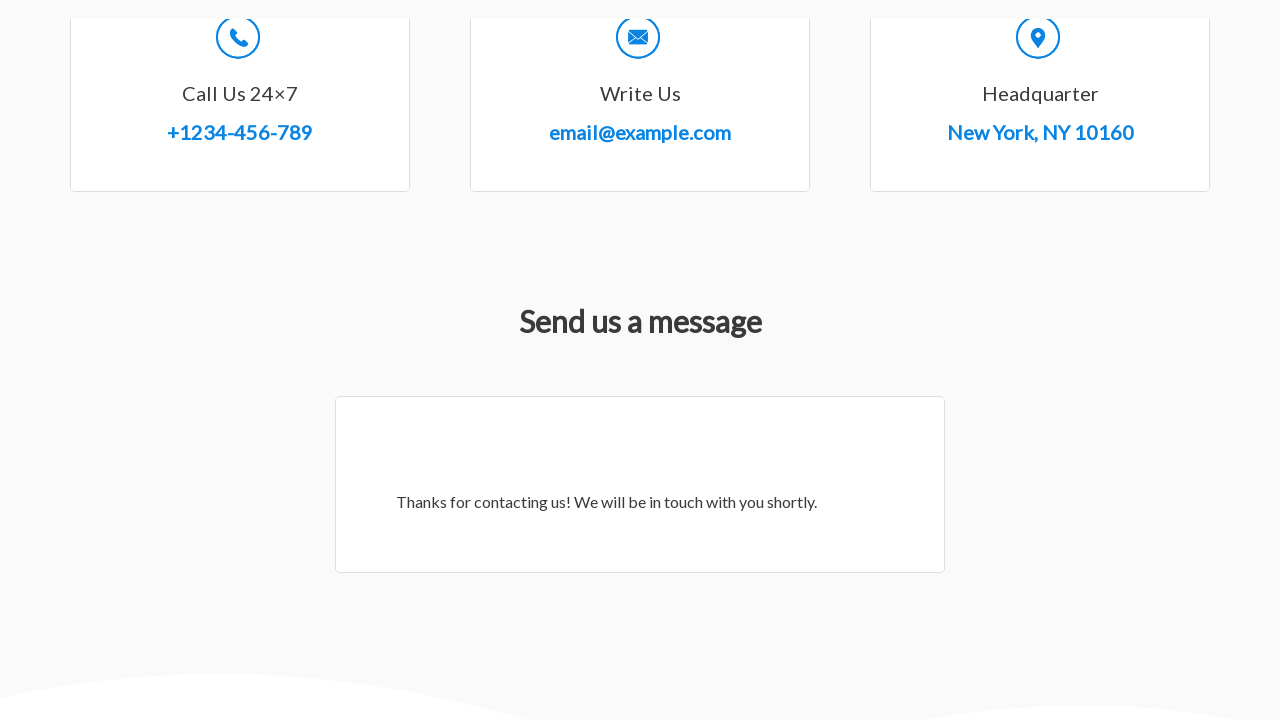

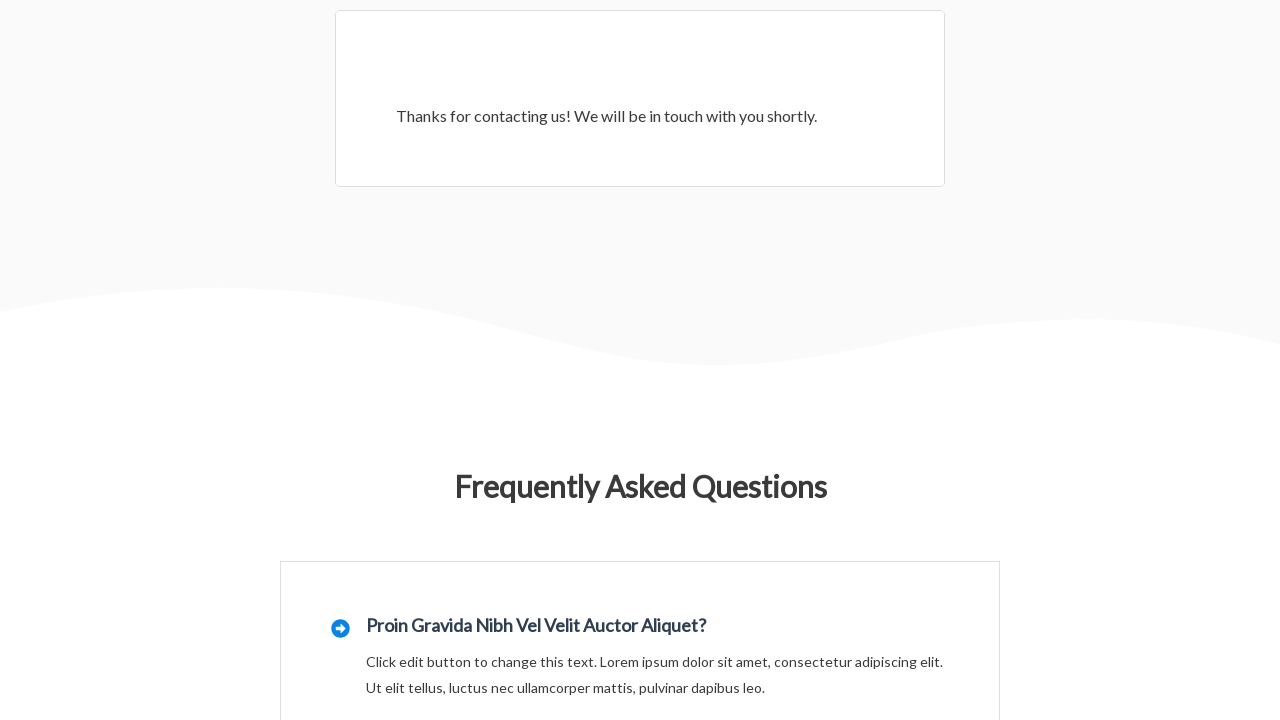